Tests dynamic checkbox controls by clicking a checkbox, then clicking a remove/add button to toggle the checkbox presence, waiting for it to be clickable, and clicking again

Starting URL: http://the-internet.herokuapp.com/dynamic_controls

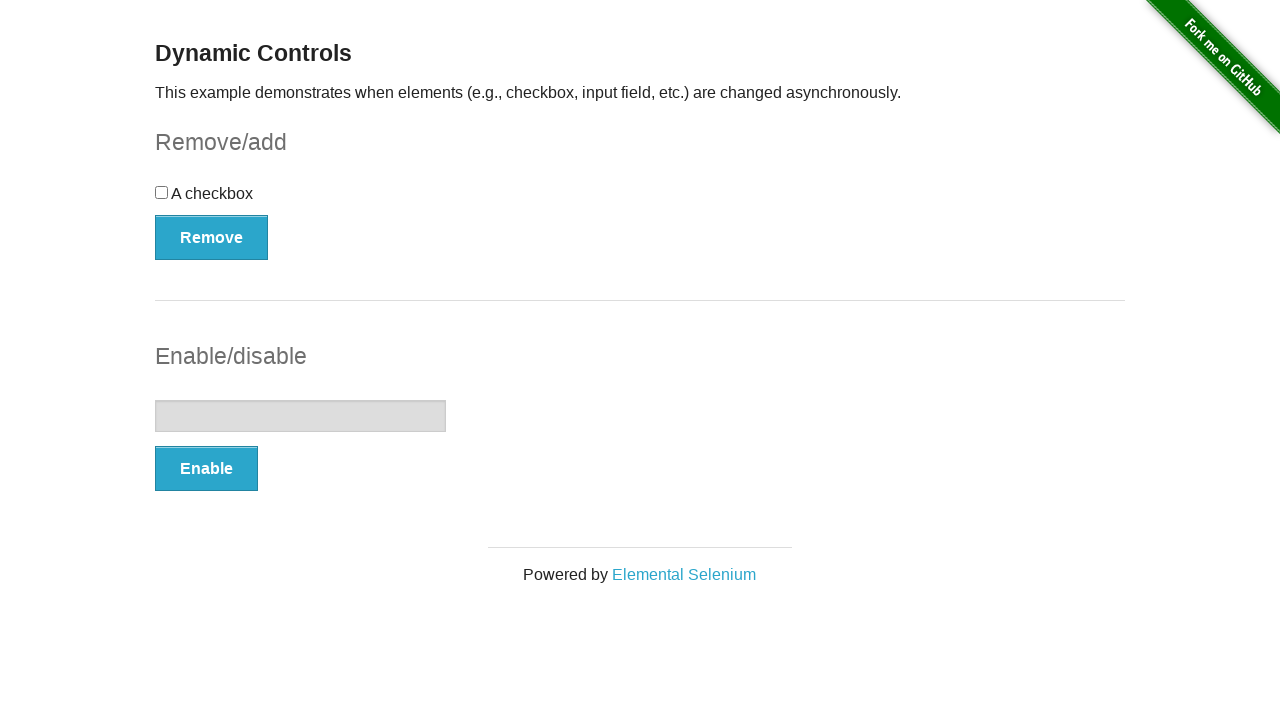

Clicked the checkbox to check it at (162, 192) on #checkbox > input[type=checkbox]
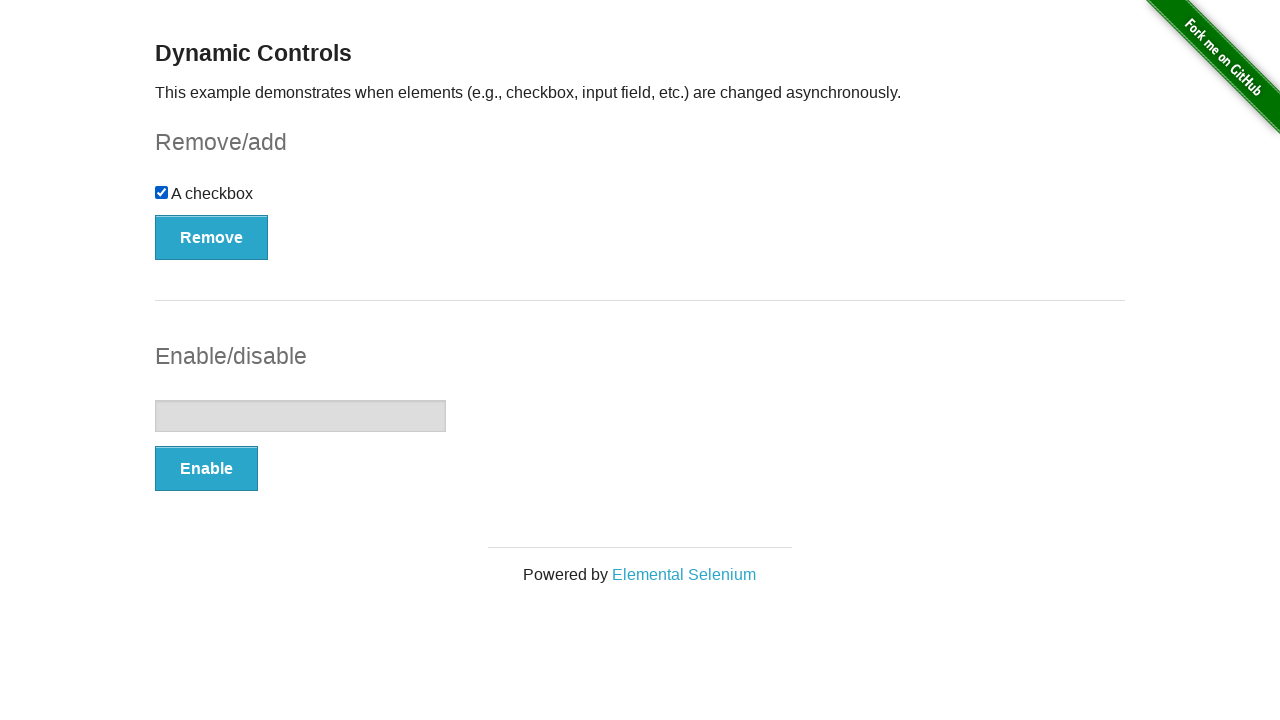

Clicked the Remove button to toggle checkbox presence at (212, 237) on #checkbox-example > button
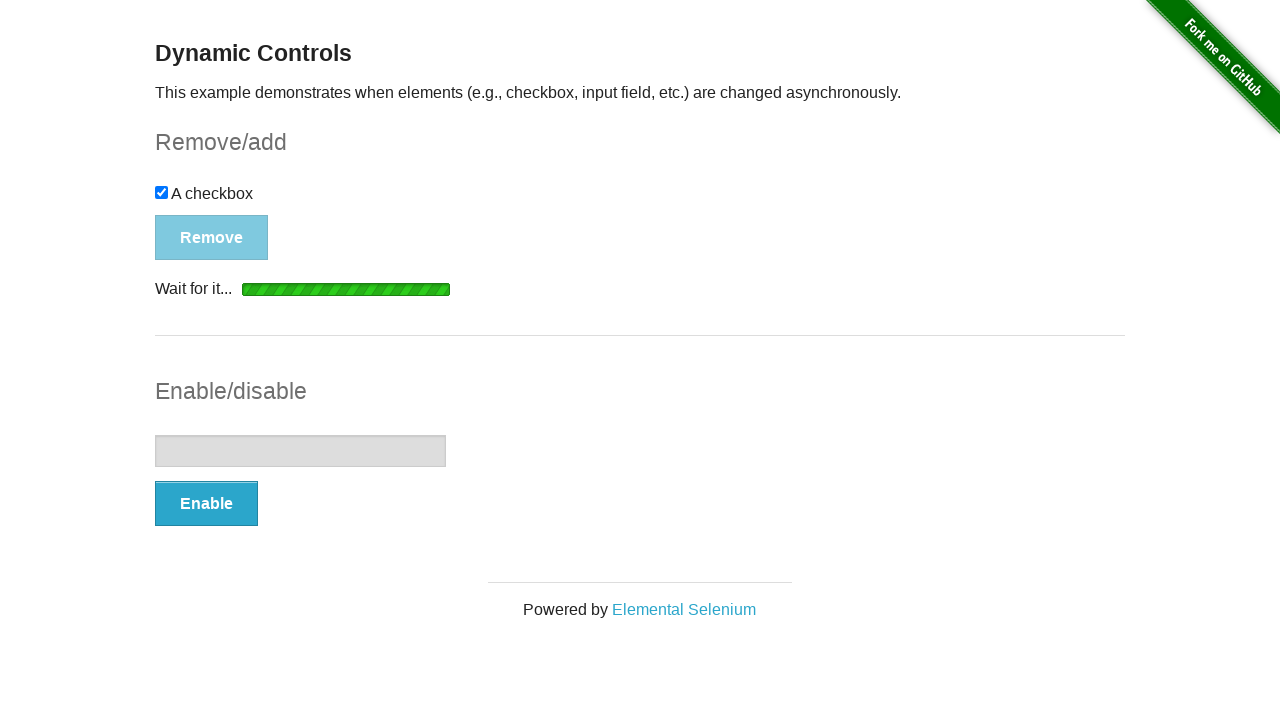

Waited for the button to become visible again after checkbox removal
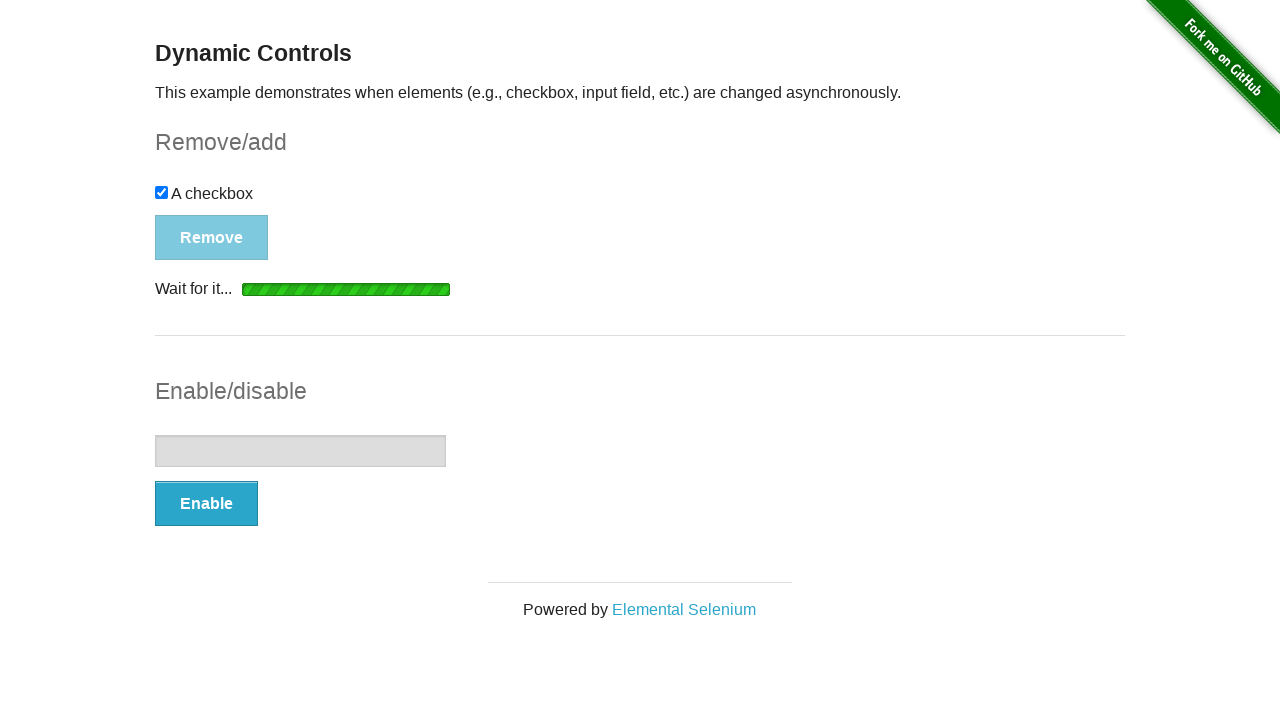

Clicked the Add button to bring the checkbox back at (196, 208) on #checkbox-example > button
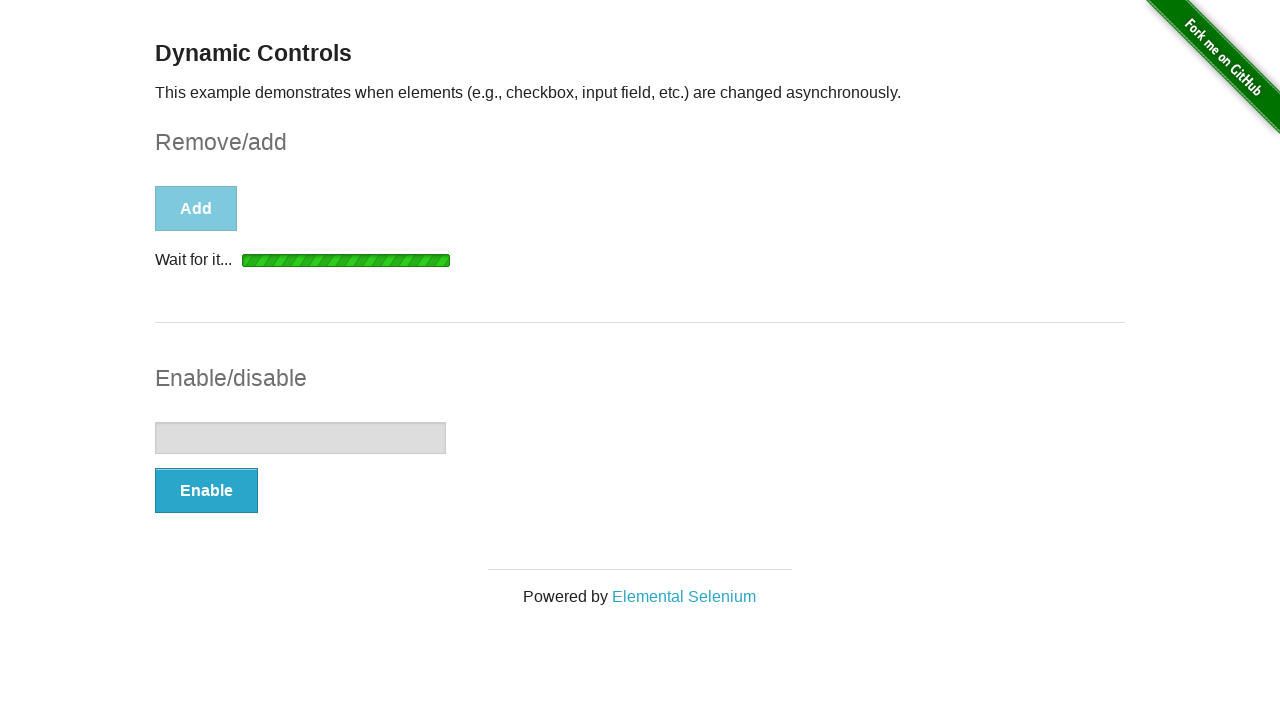

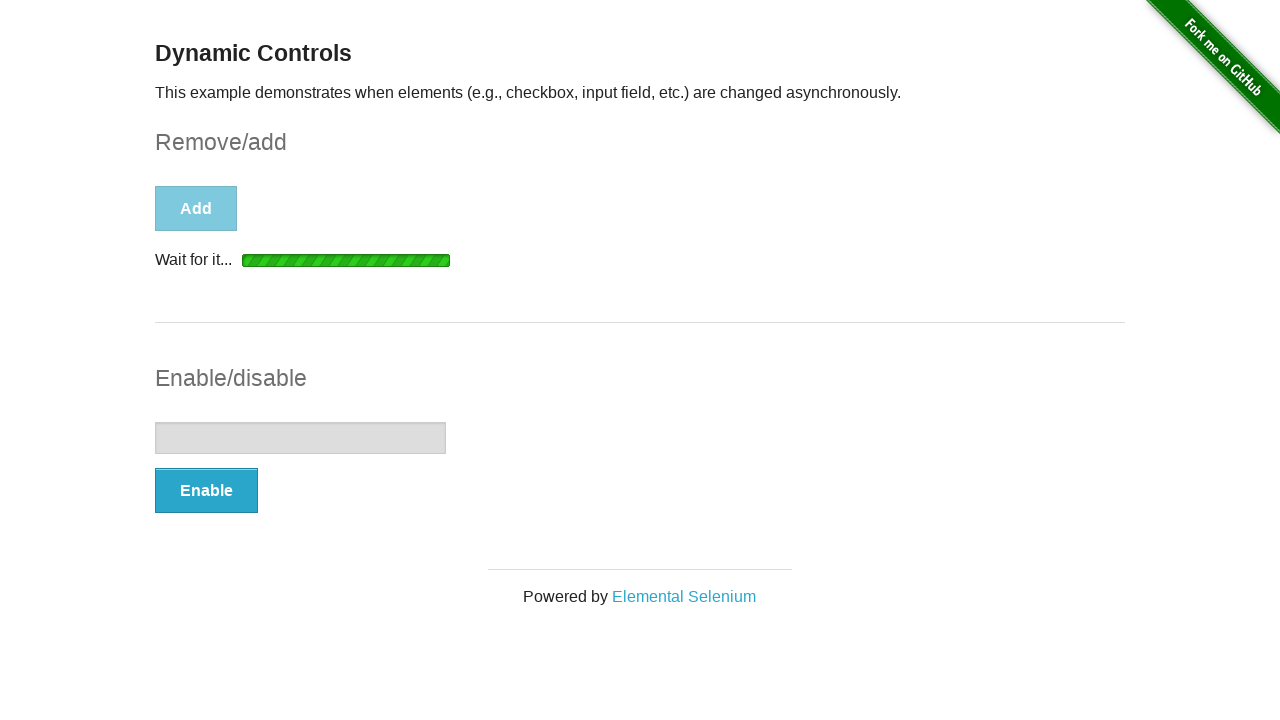